Clicks on the A/B Testing link and verifies the page title is displayed

Starting URL: http://the-internet.herokuapp.com/

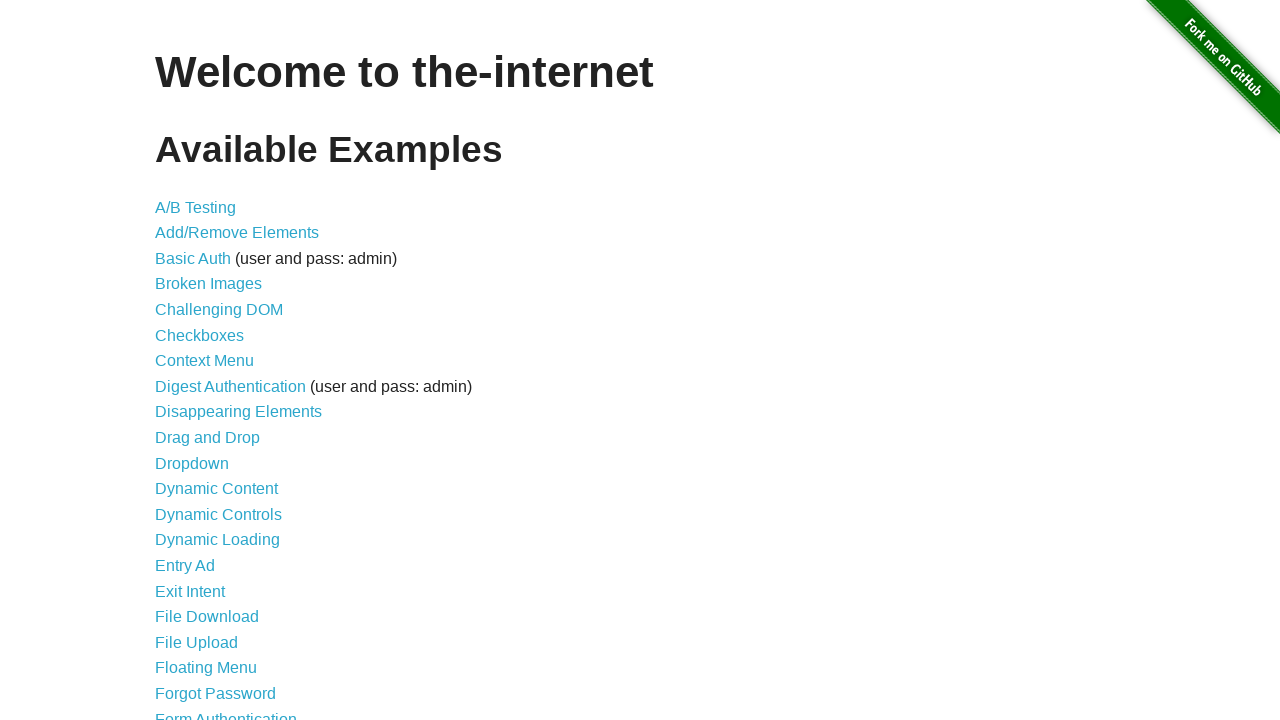

Clicked on the A/B Testing link at (196, 207) on a:has-text('A/B Testing')
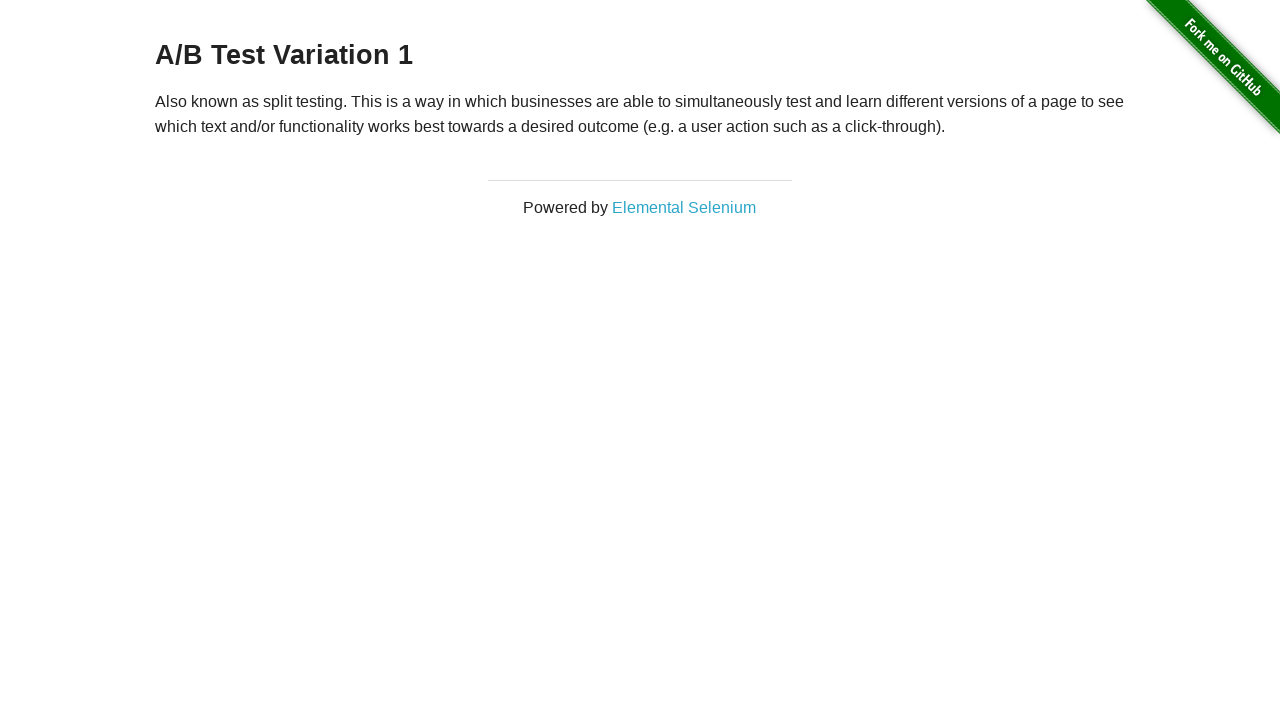

A/B Testing page title element loaded
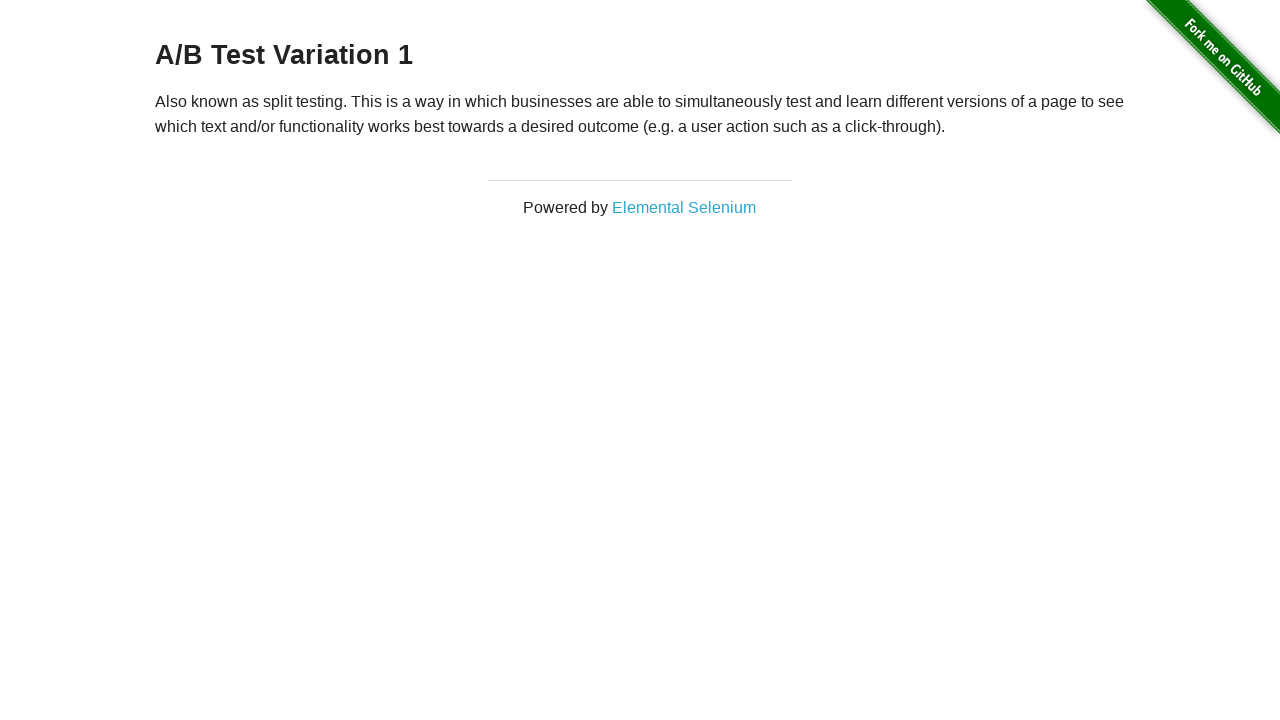

Located the page title element
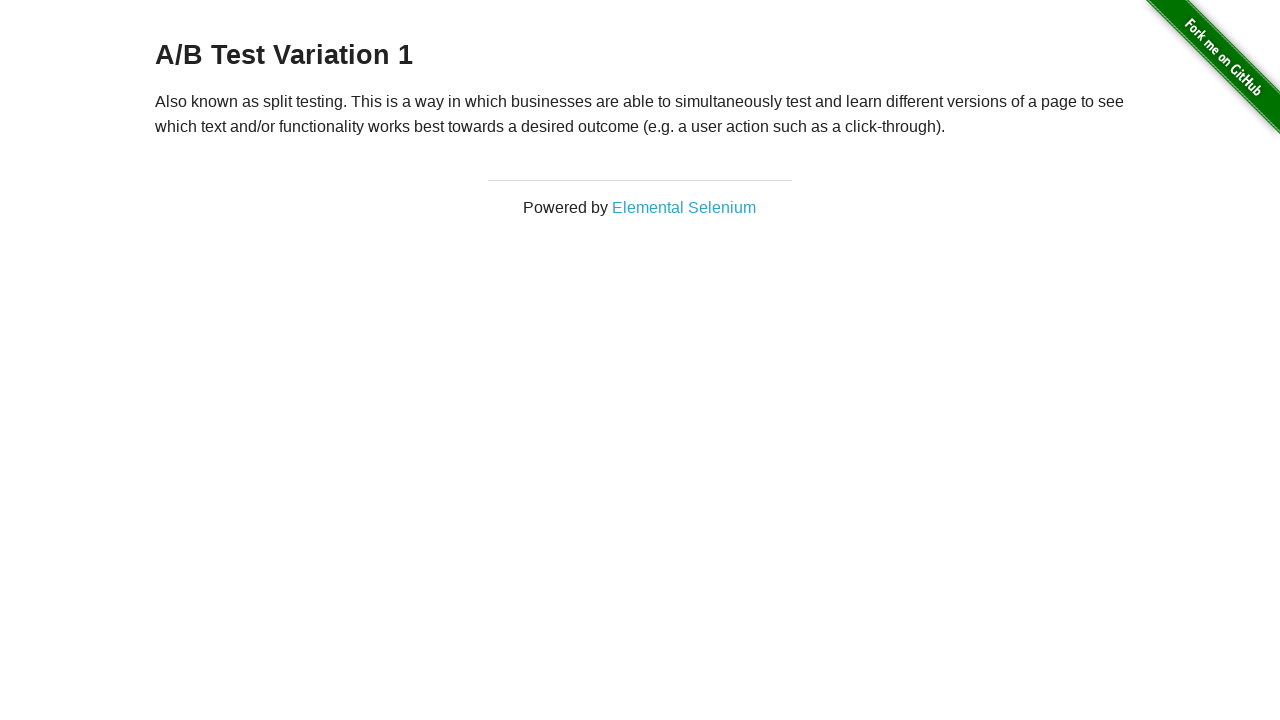

Retrieved page title text: 'A/B Test Variation 1'
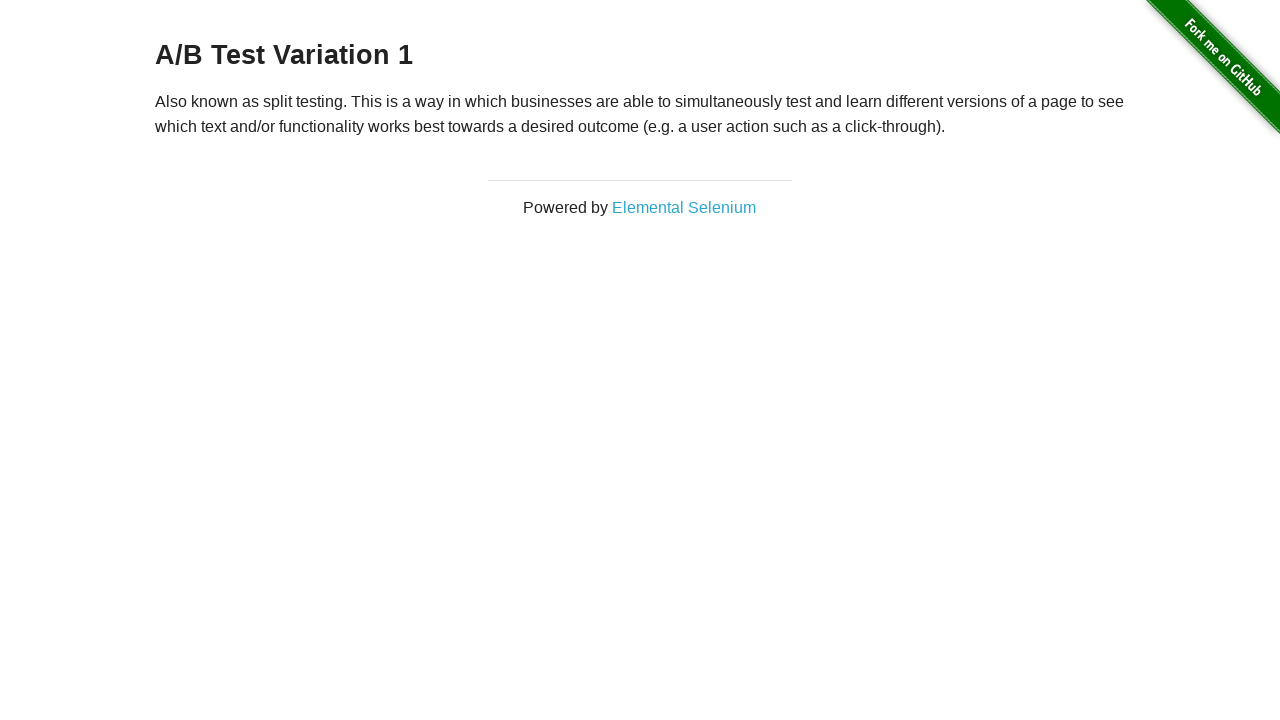

Printed page title to console
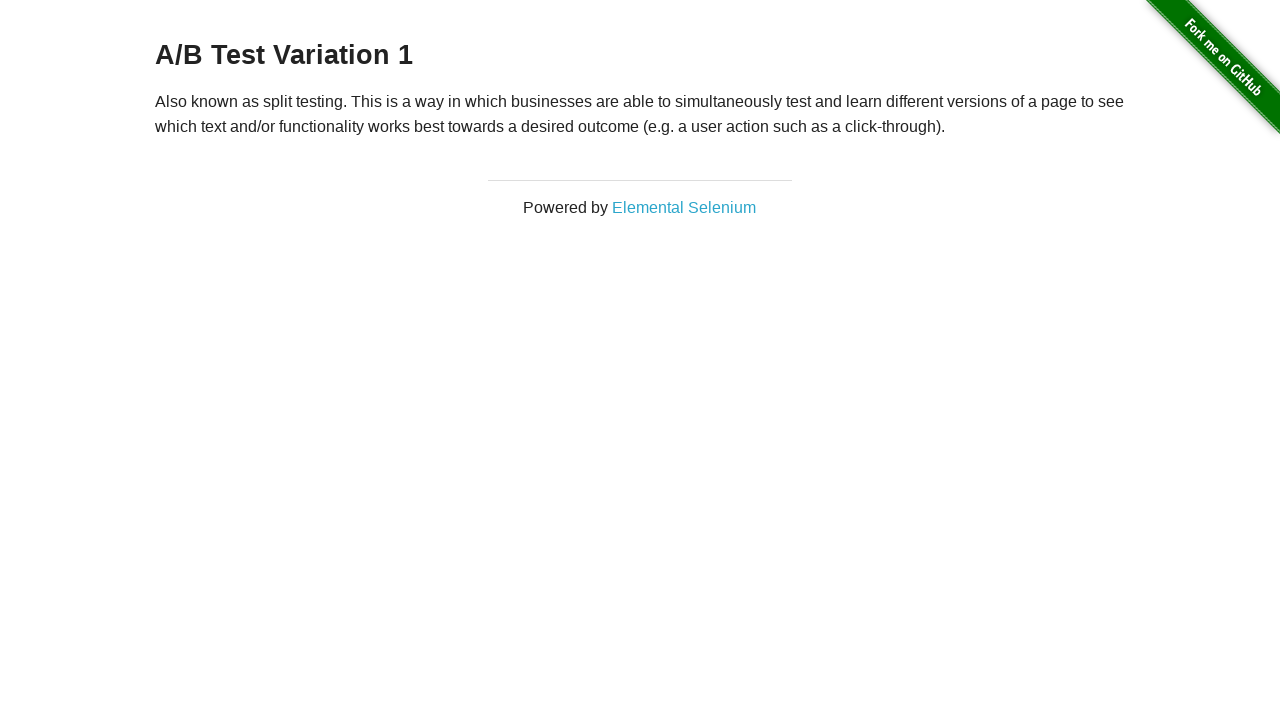

Test case passed - A/B Testing page title verified
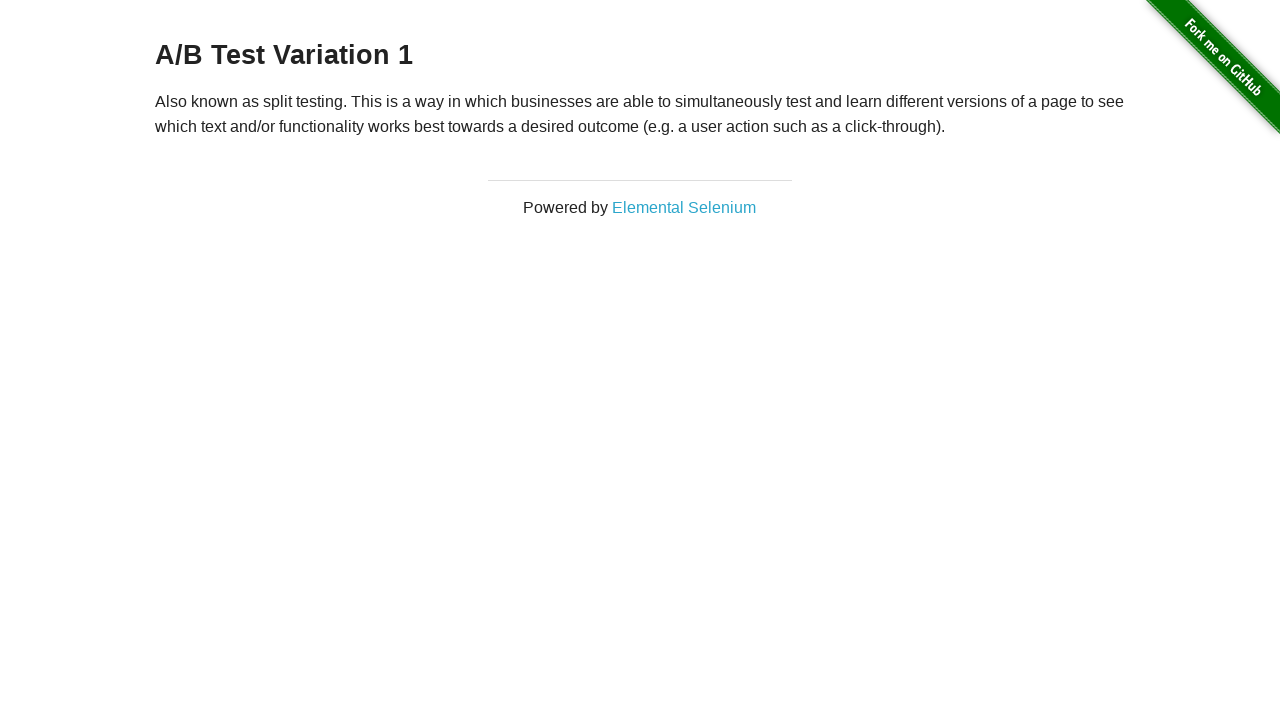

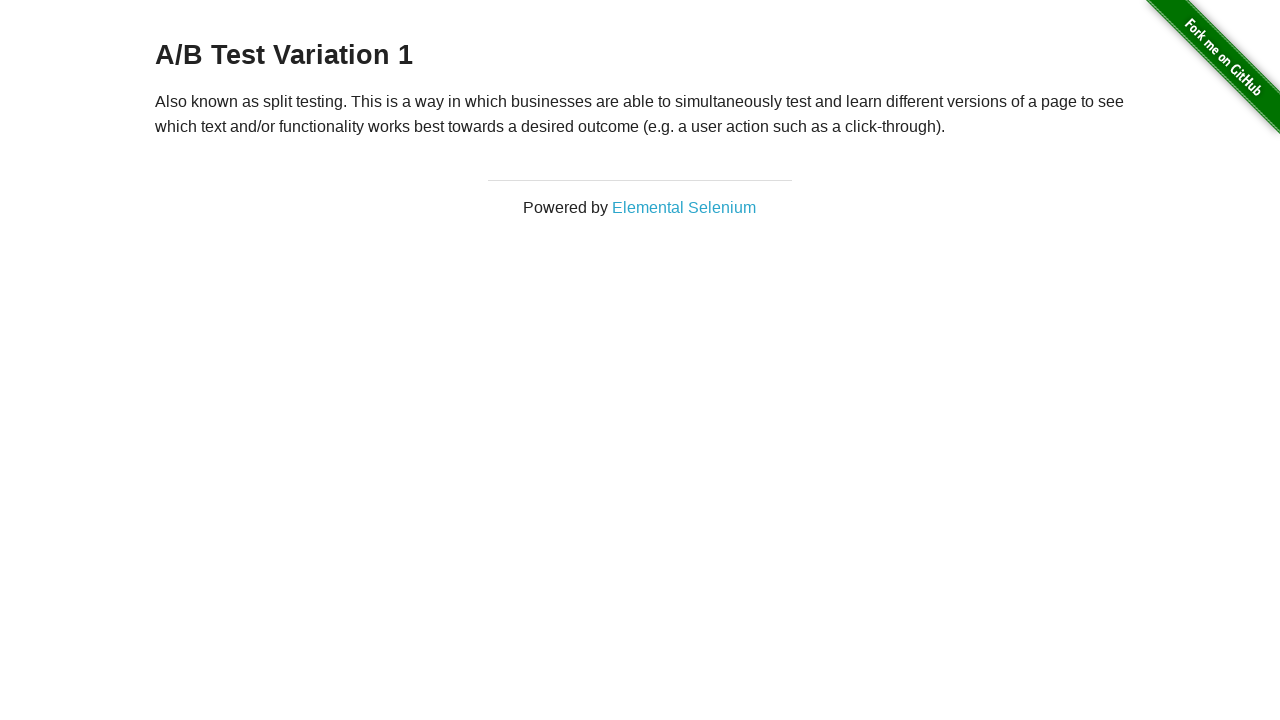